Tests that the complete all checkbox updates state when individual items are completed or cleared.

Starting URL: https://demo.playwright.dev/todomvc

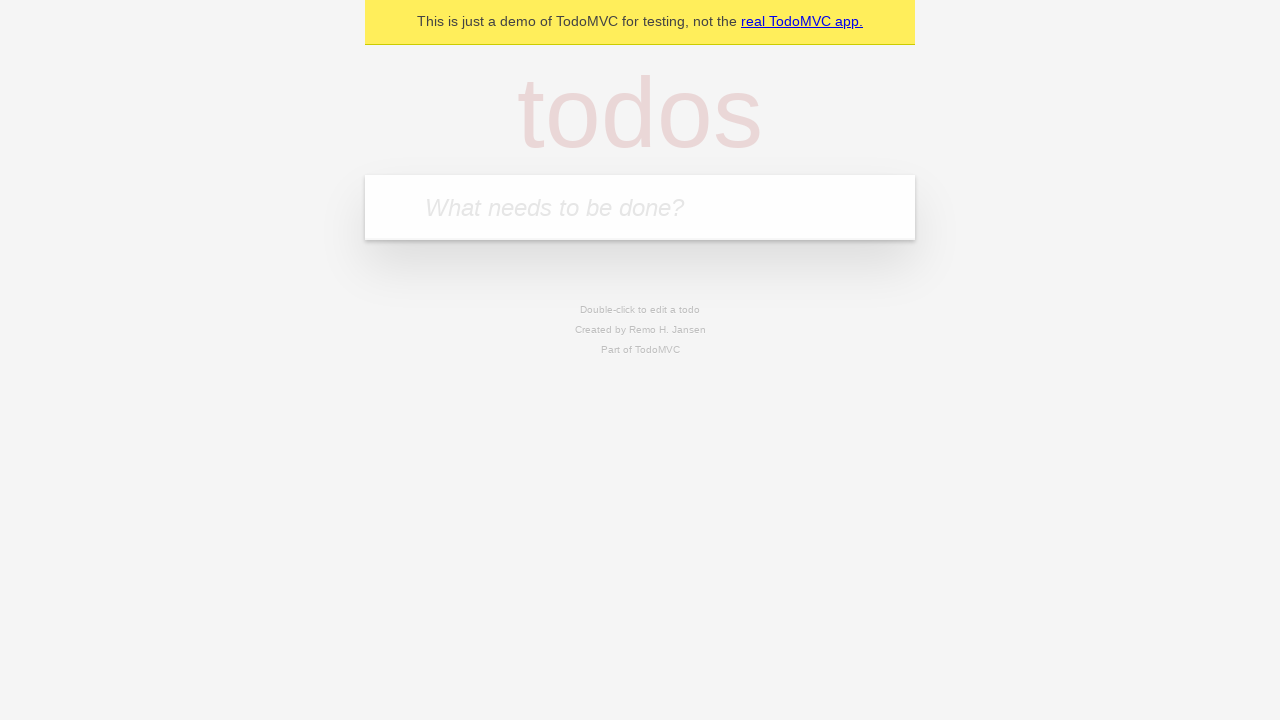

Filled todo input with 'buy some cheese' on internal:attr=[placeholder="What needs to be done?"i]
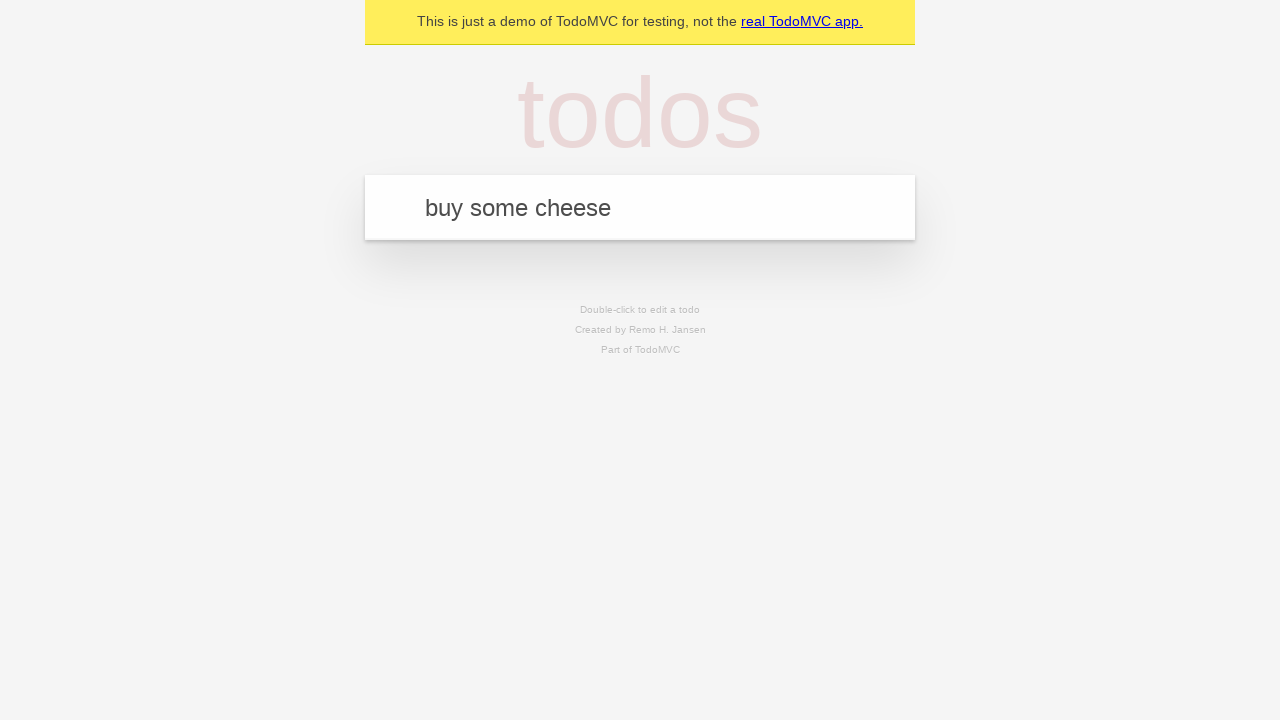

Pressed Enter to create first todo on internal:attr=[placeholder="What needs to be done?"i]
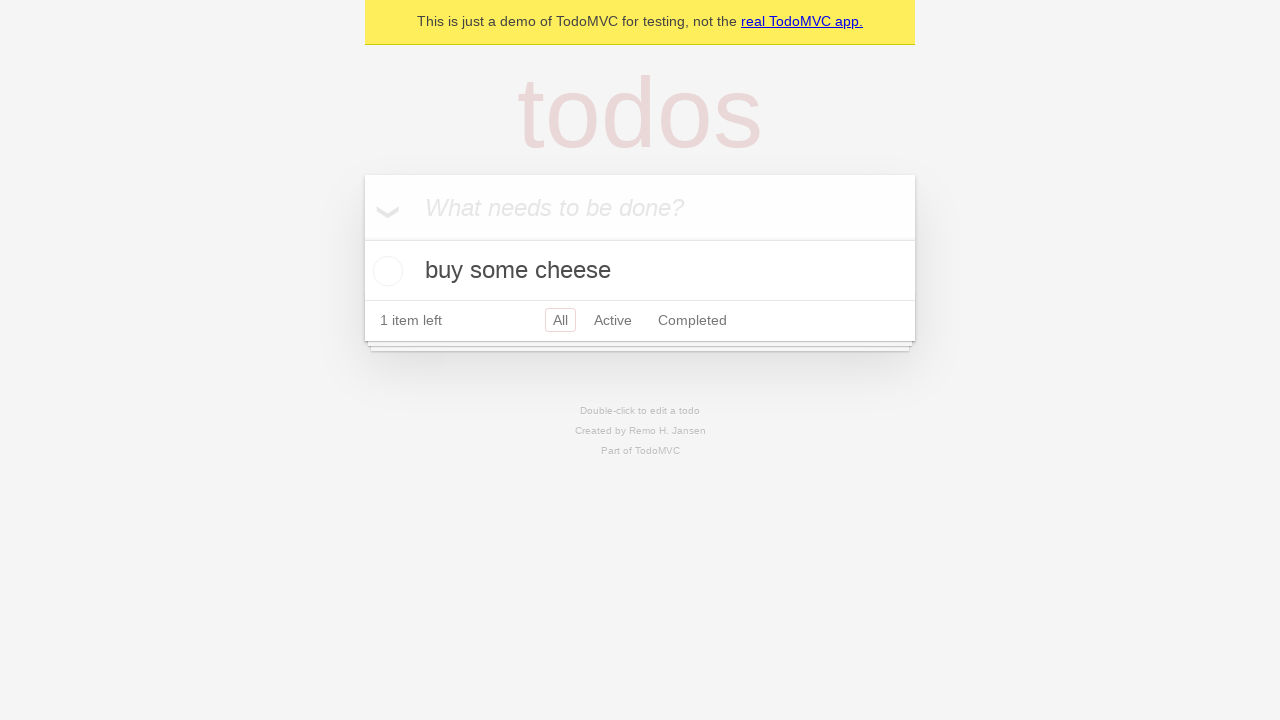

Filled todo input with 'feed the cat' on internal:attr=[placeholder="What needs to be done?"i]
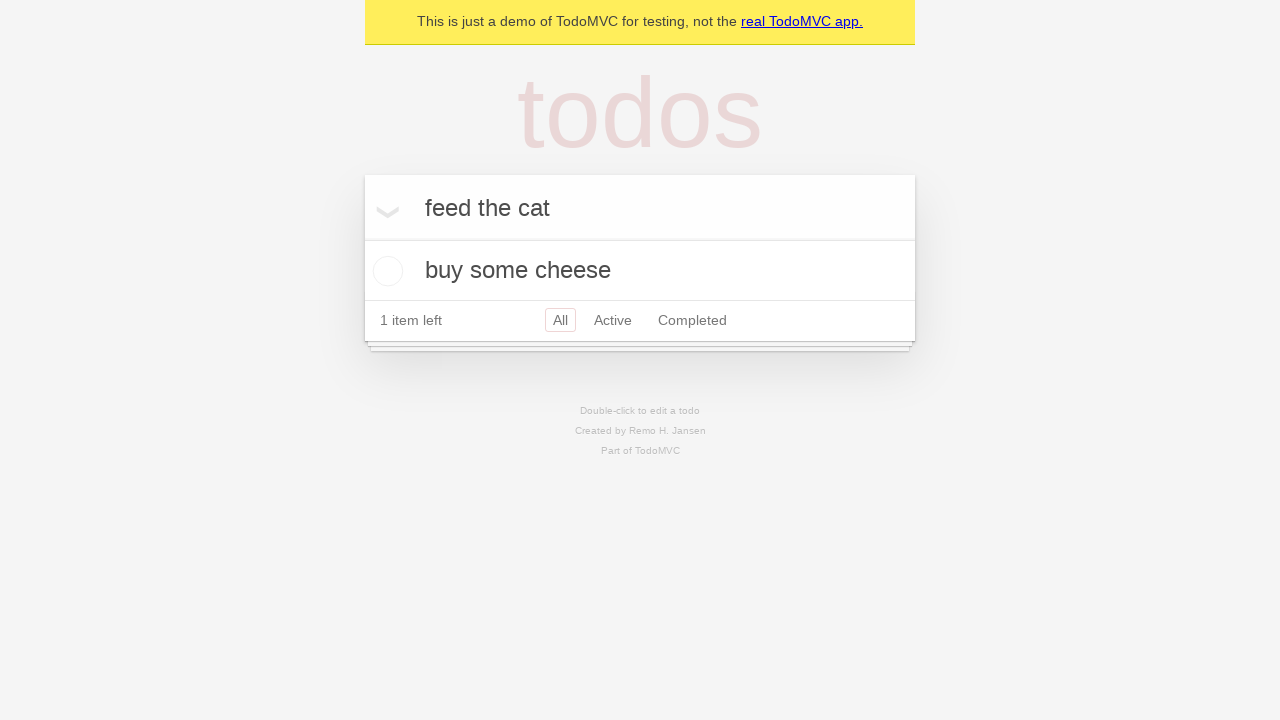

Pressed Enter to create second todo on internal:attr=[placeholder="What needs to be done?"i]
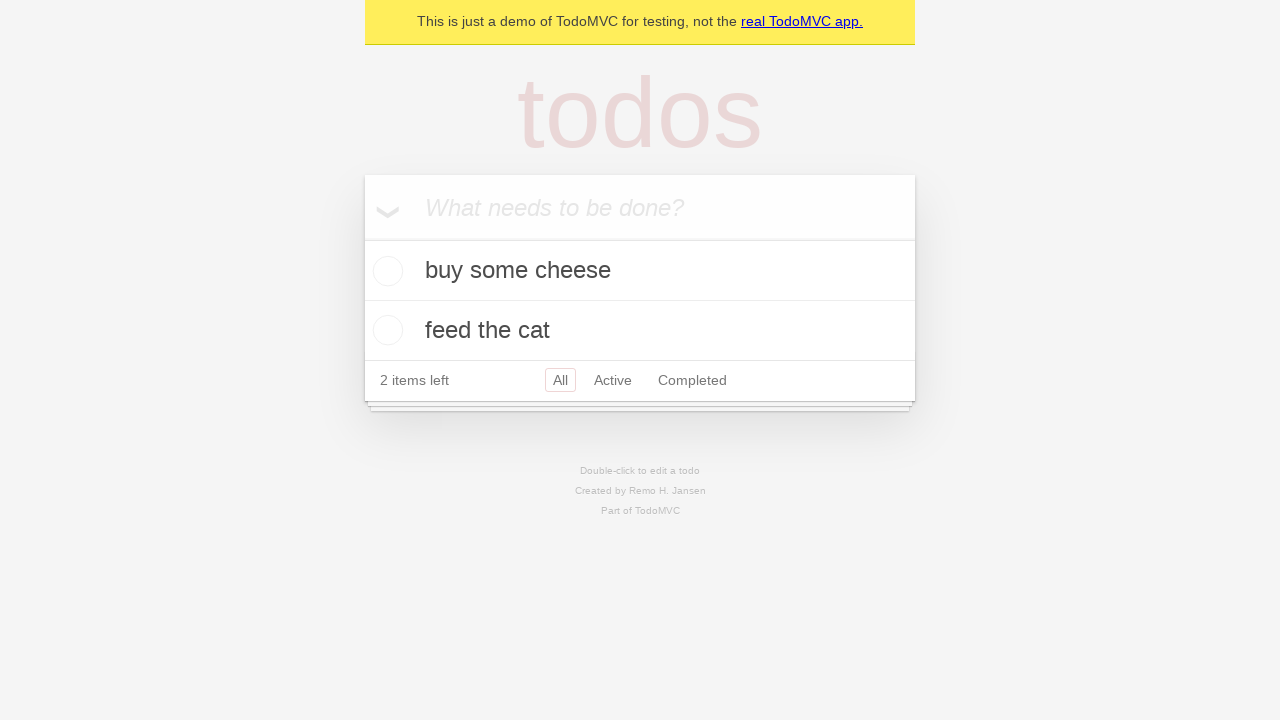

Filled todo input with 'book a doctors appointment' on internal:attr=[placeholder="What needs to be done?"i]
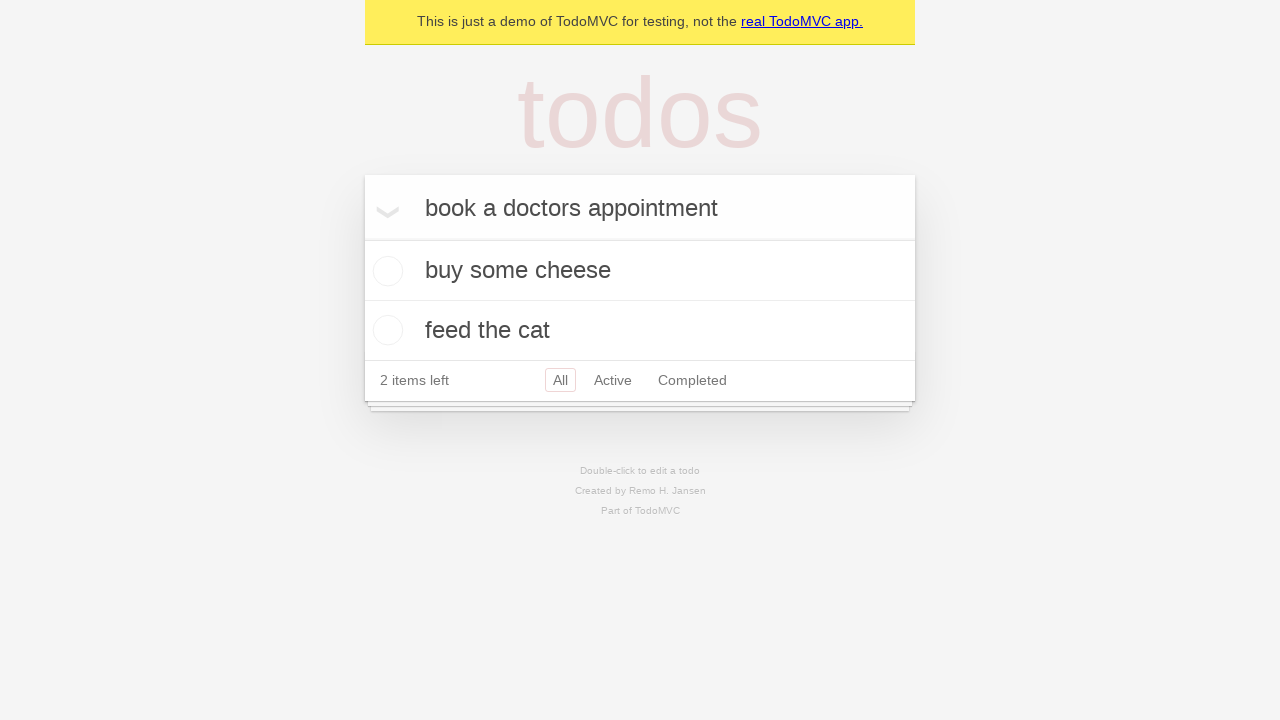

Pressed Enter to create third todo on internal:attr=[placeholder="What needs to be done?"i]
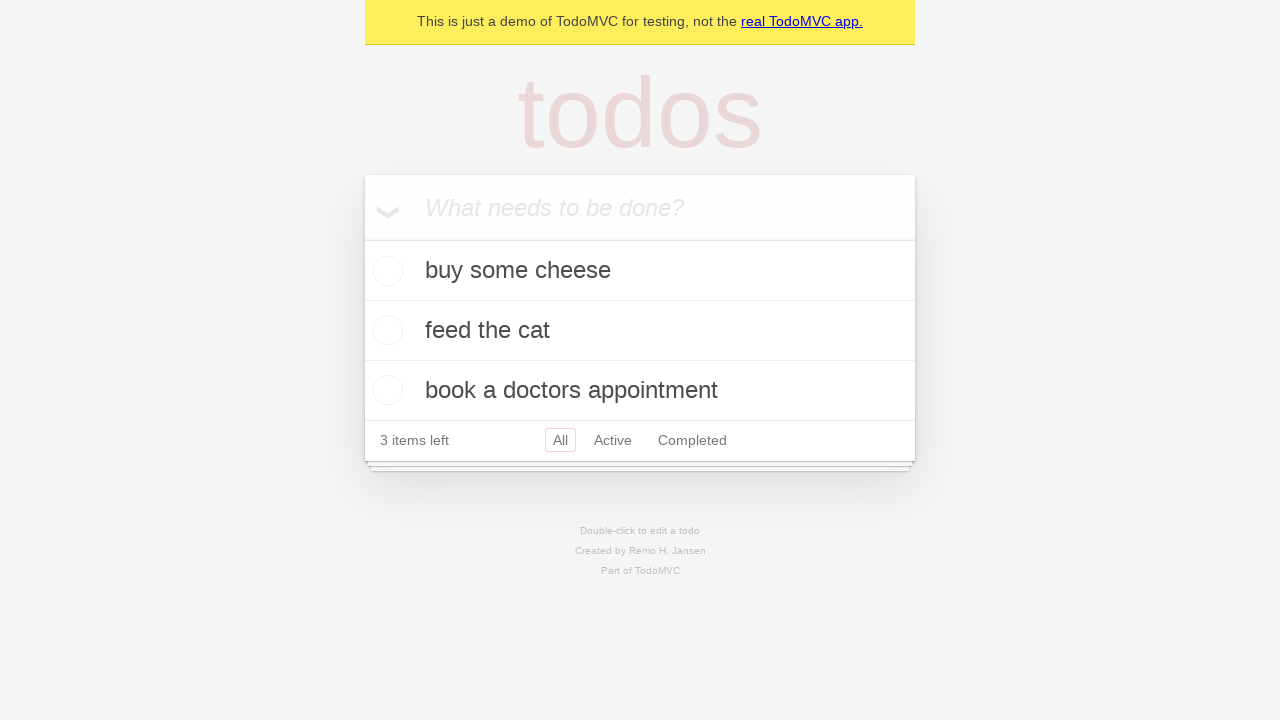

Checked the 'Mark all as complete' checkbox at (362, 238) on internal:label="Mark all as complete"i
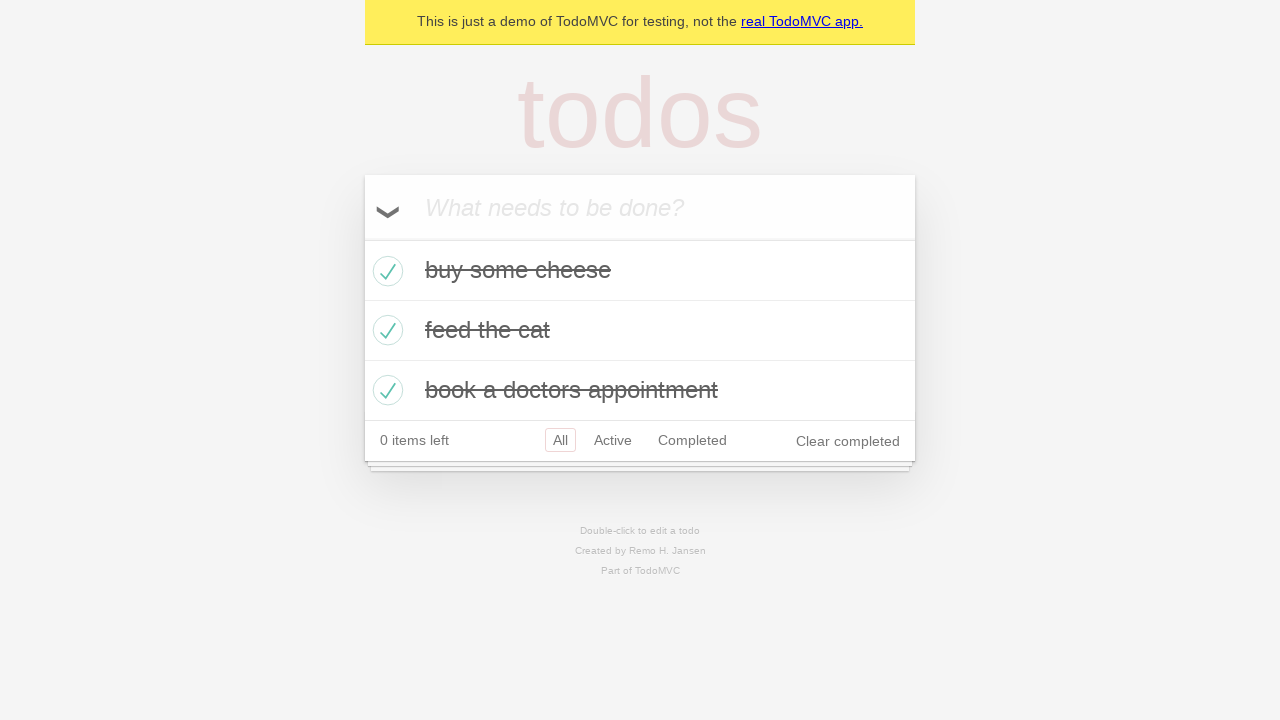

Unchecked the first todo item checkbox at (385, 271) on internal:testid=[data-testid="todo-item"s] >> nth=0 >> internal:role=checkbox
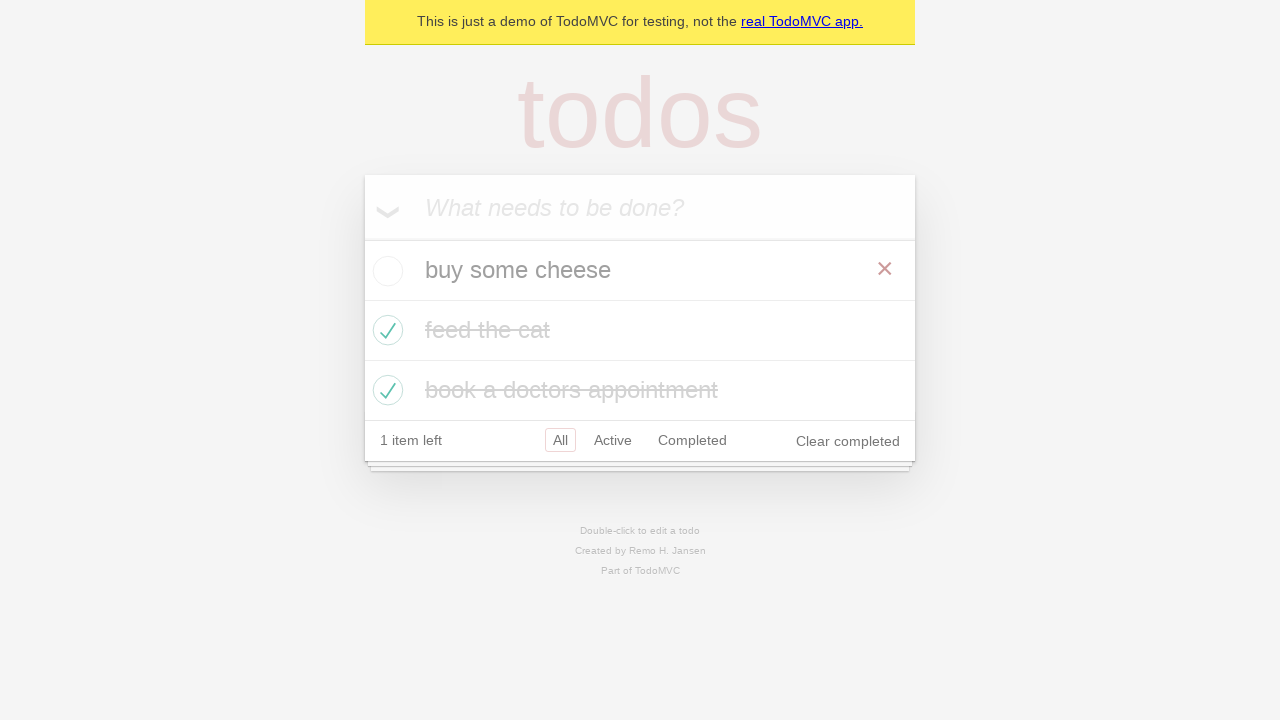

Checked the first todo item checkbox again at (385, 271) on internal:testid=[data-testid="todo-item"s] >> nth=0 >> internal:role=checkbox
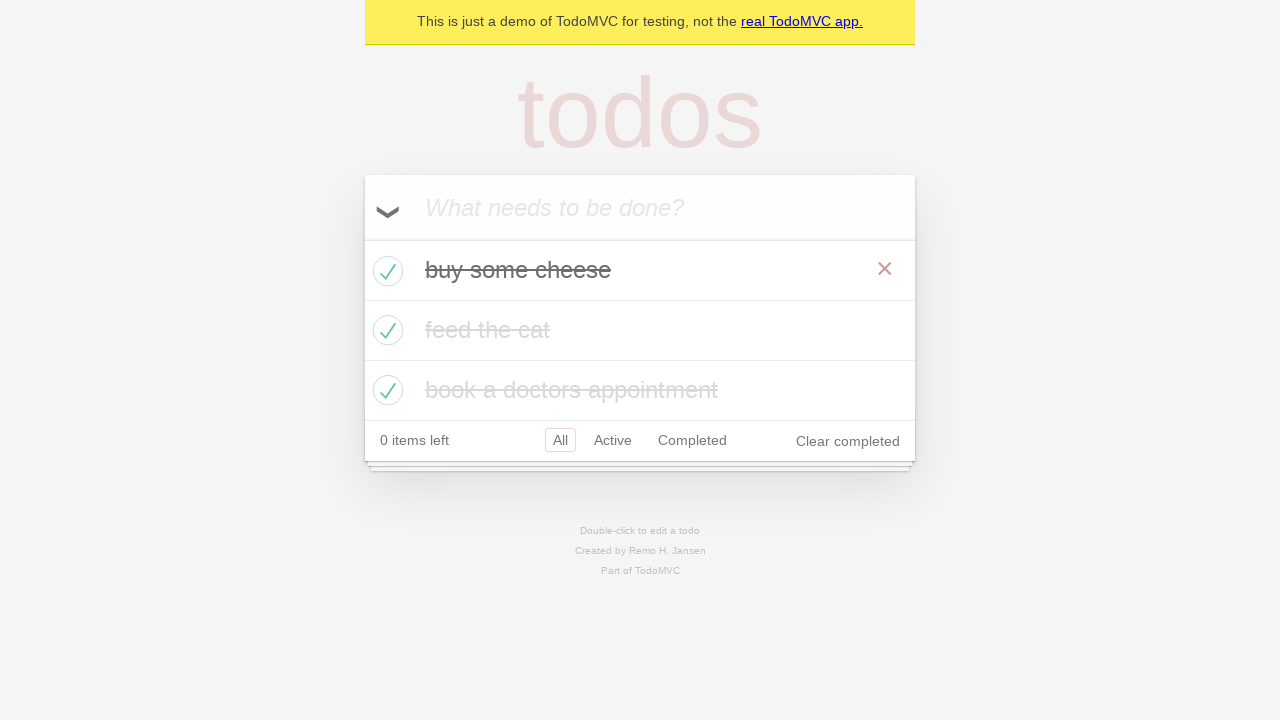

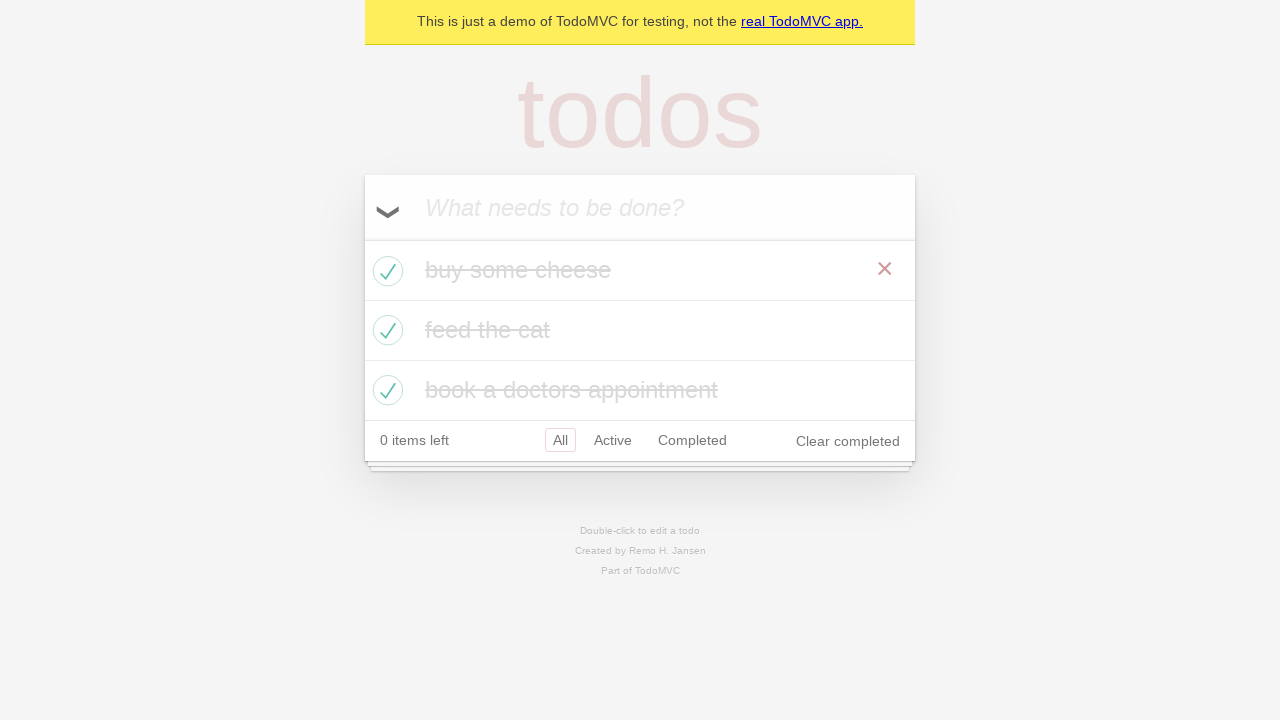